Tests click and hold functionality to select multiple consecutive items in a list

Starting URL: https://automationfc.github.io/jquery-selectable/

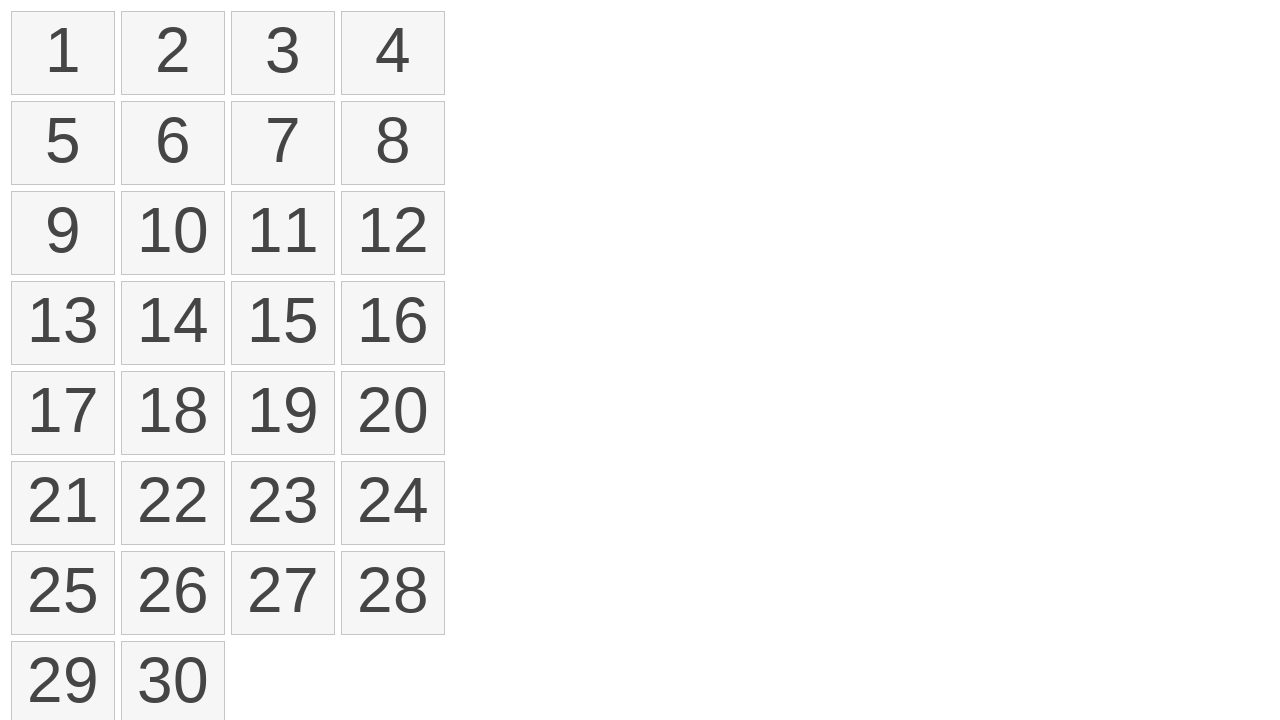

Located all selectable list items
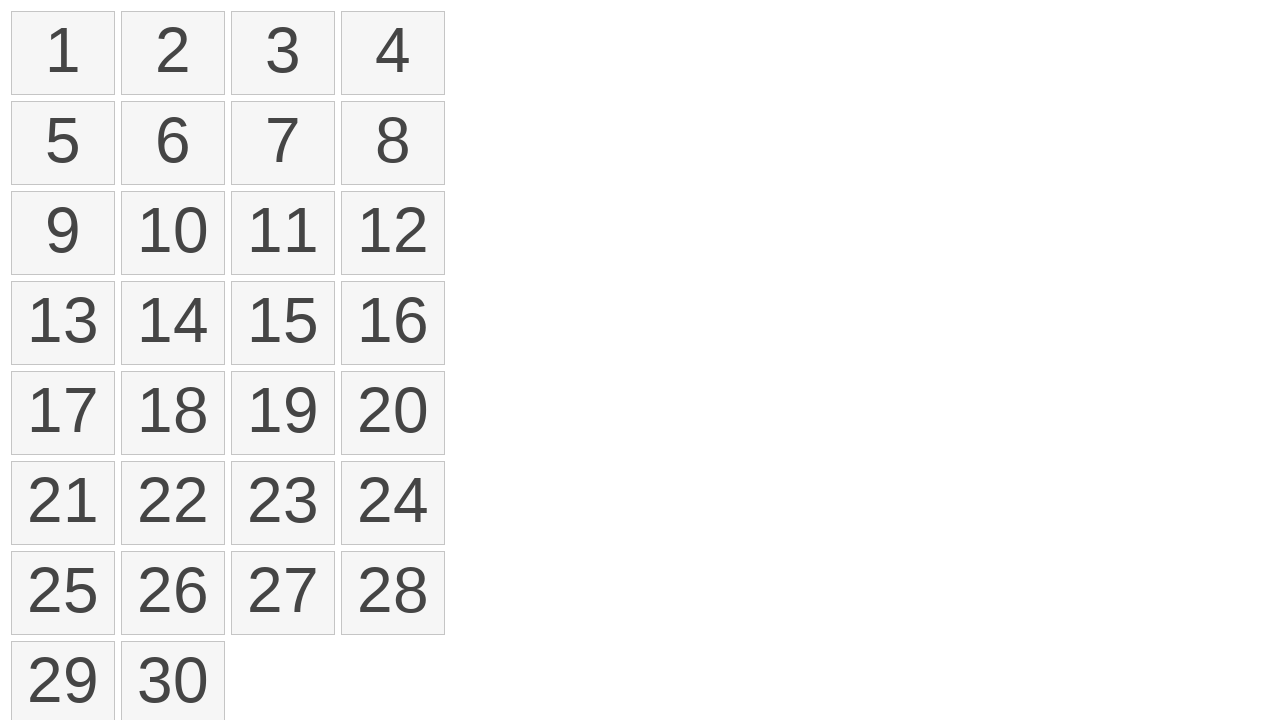

Located first selectable item
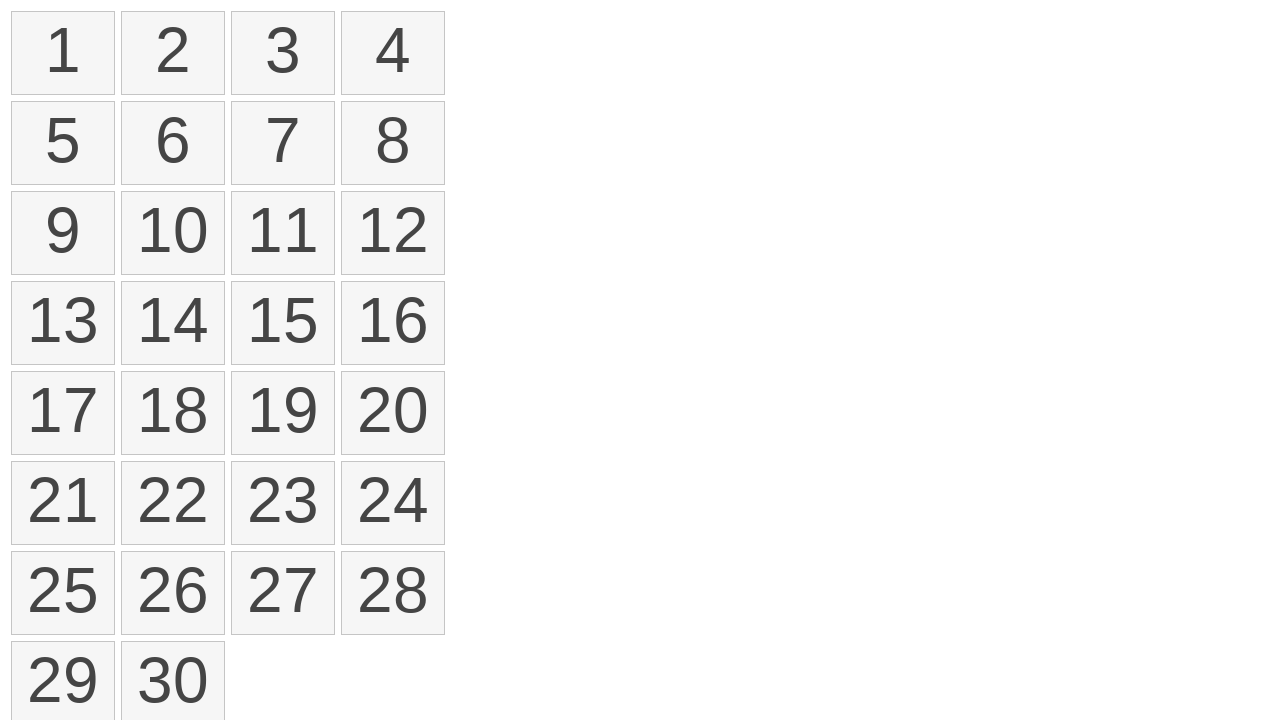

Located fourth selectable item
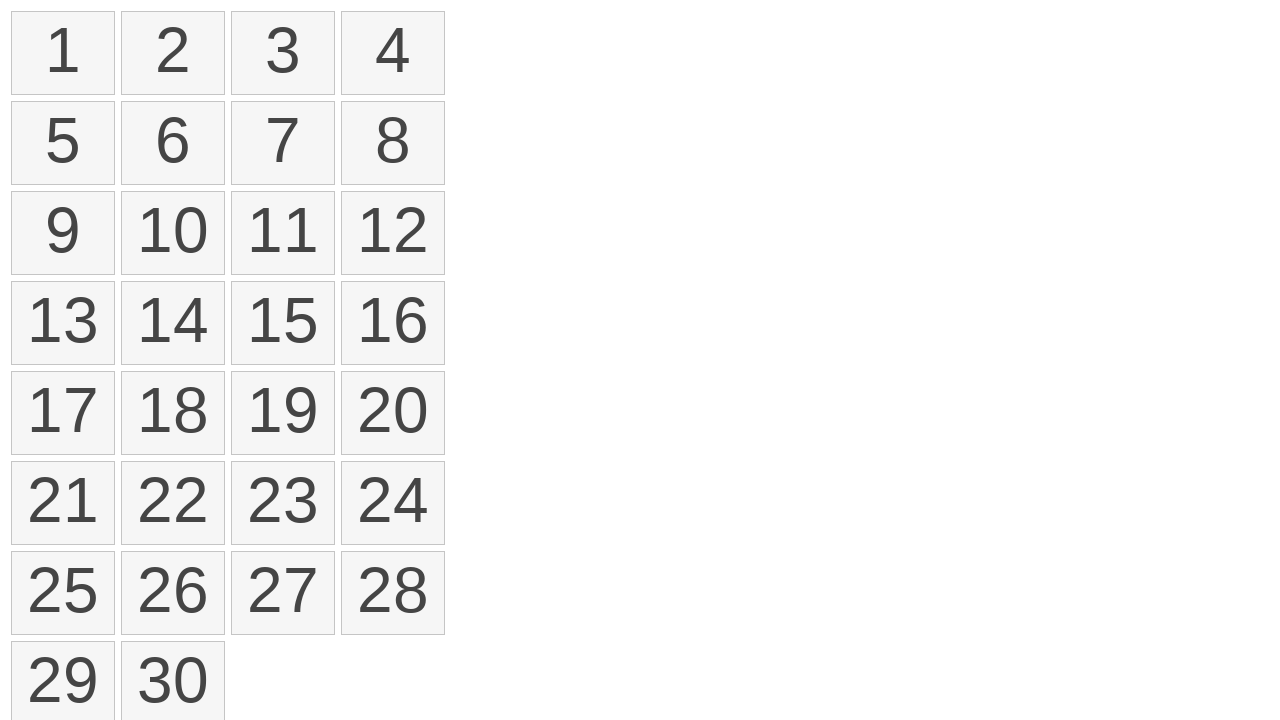

Performed click and drag selection from first to fourth item at (393, 53)
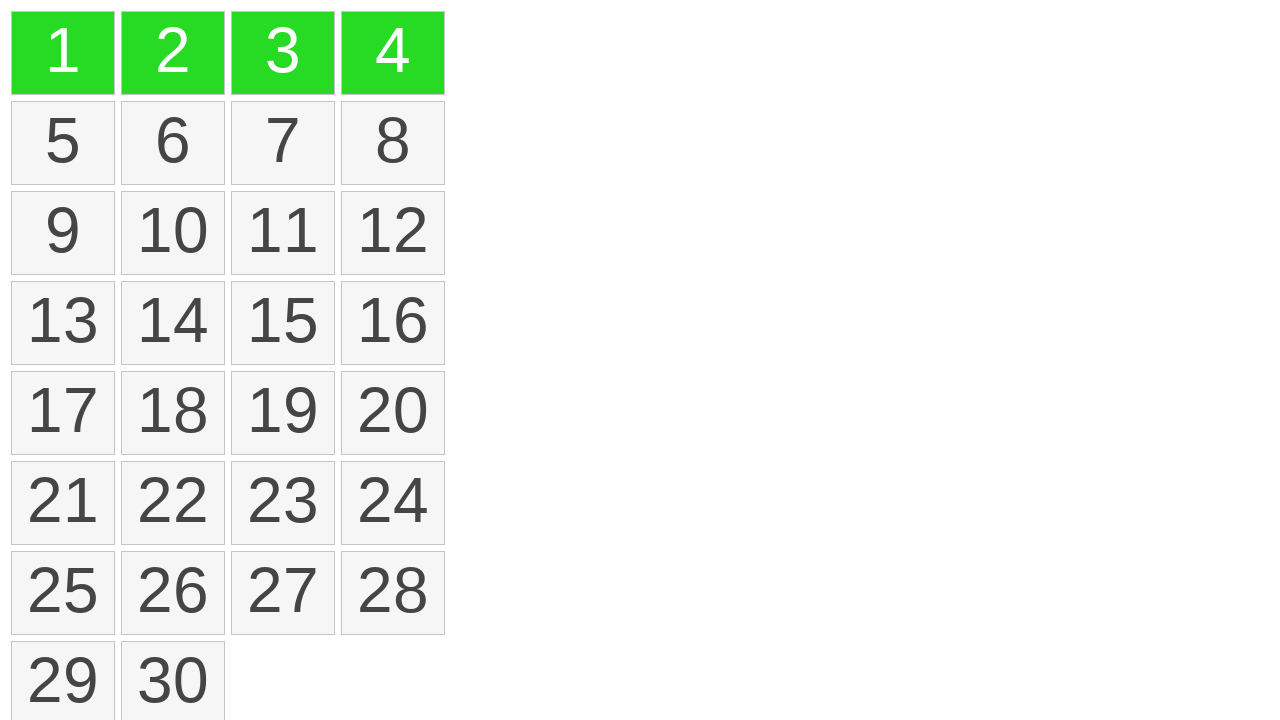

Located all selected items
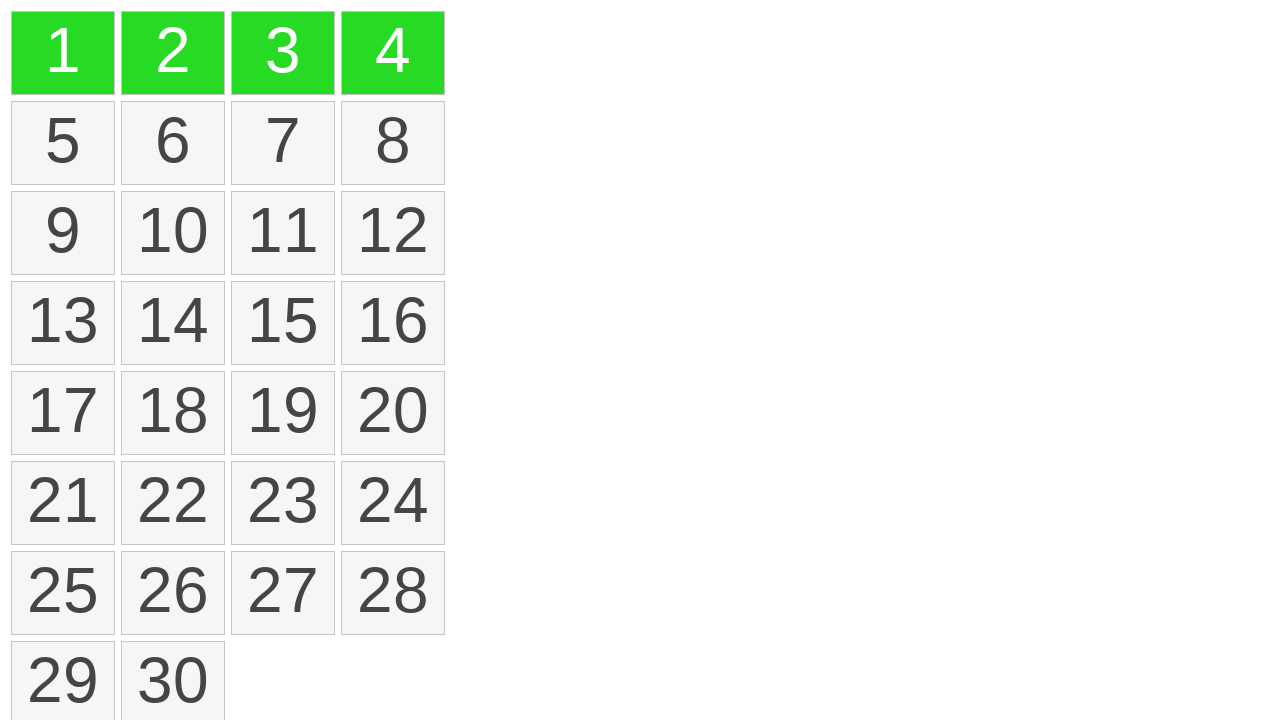

Verified that 4 items are selected
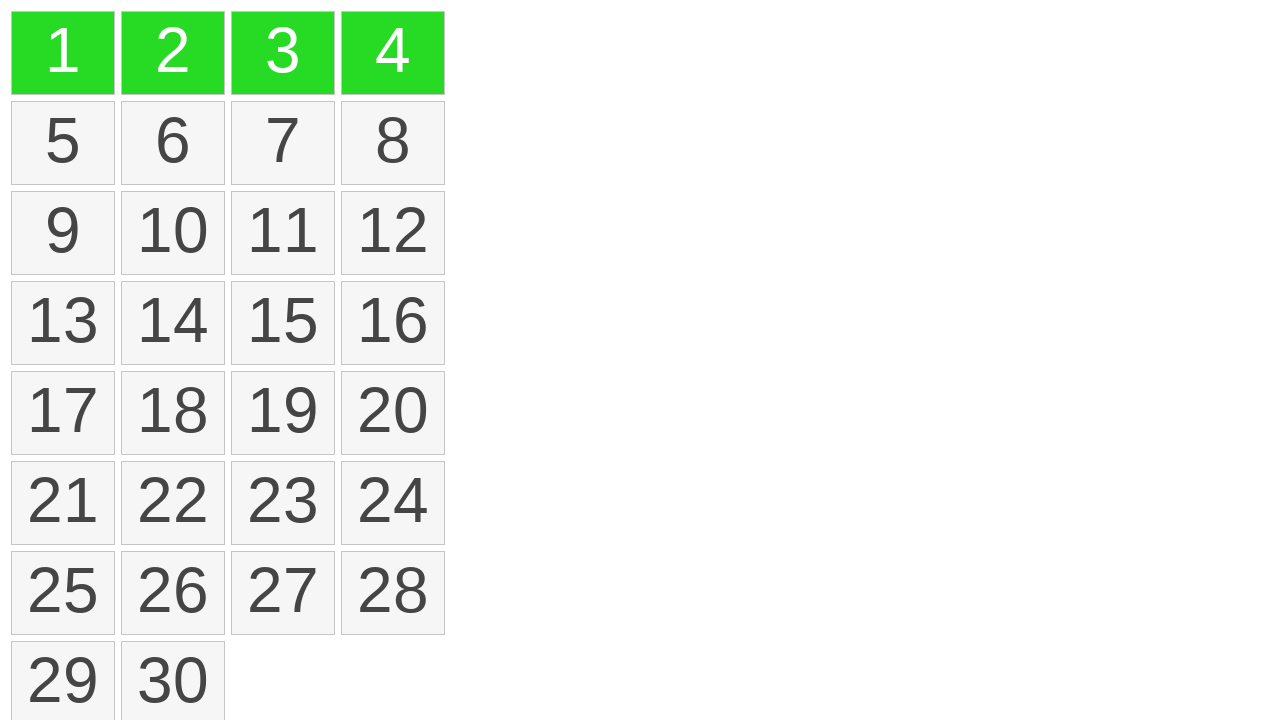

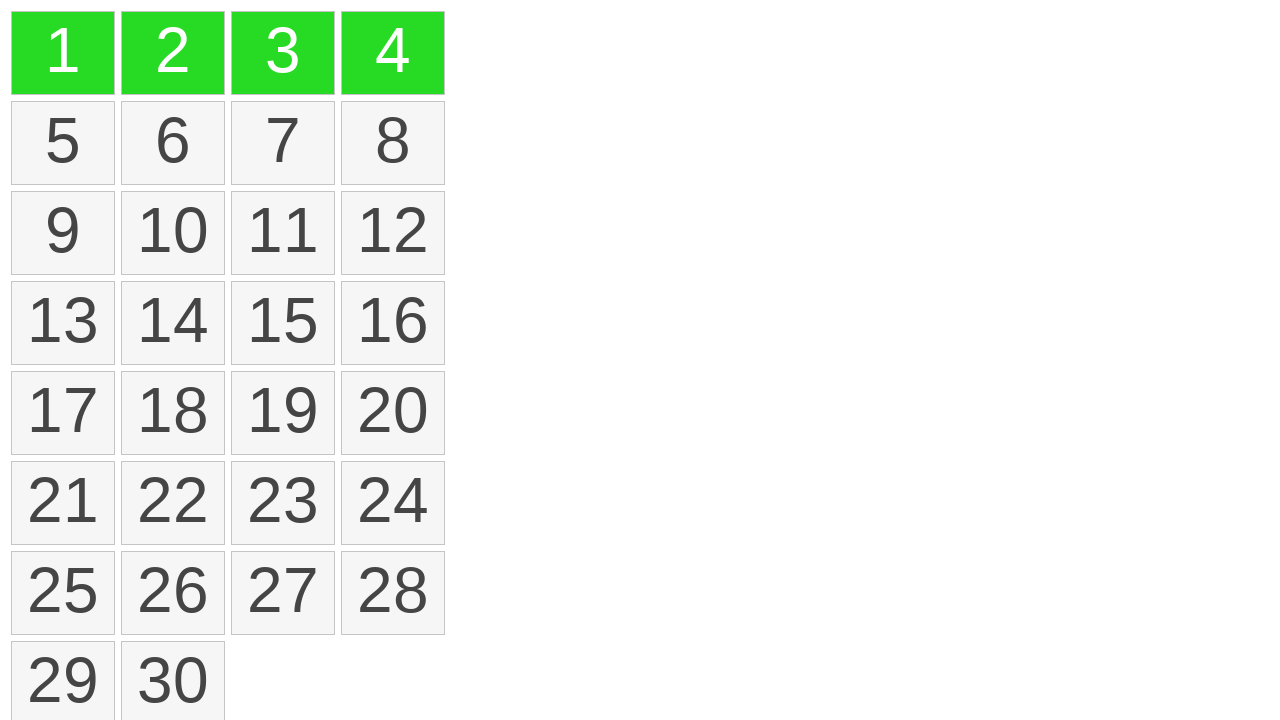